Tests the Playwright documentation homepage by verifying the page title contains "Playwright", checking the "Get Started" link has the correct href attribute, clicking it, and verifying the Installation heading is visible on the resulting page.

Starting URL: https://playwright.dev

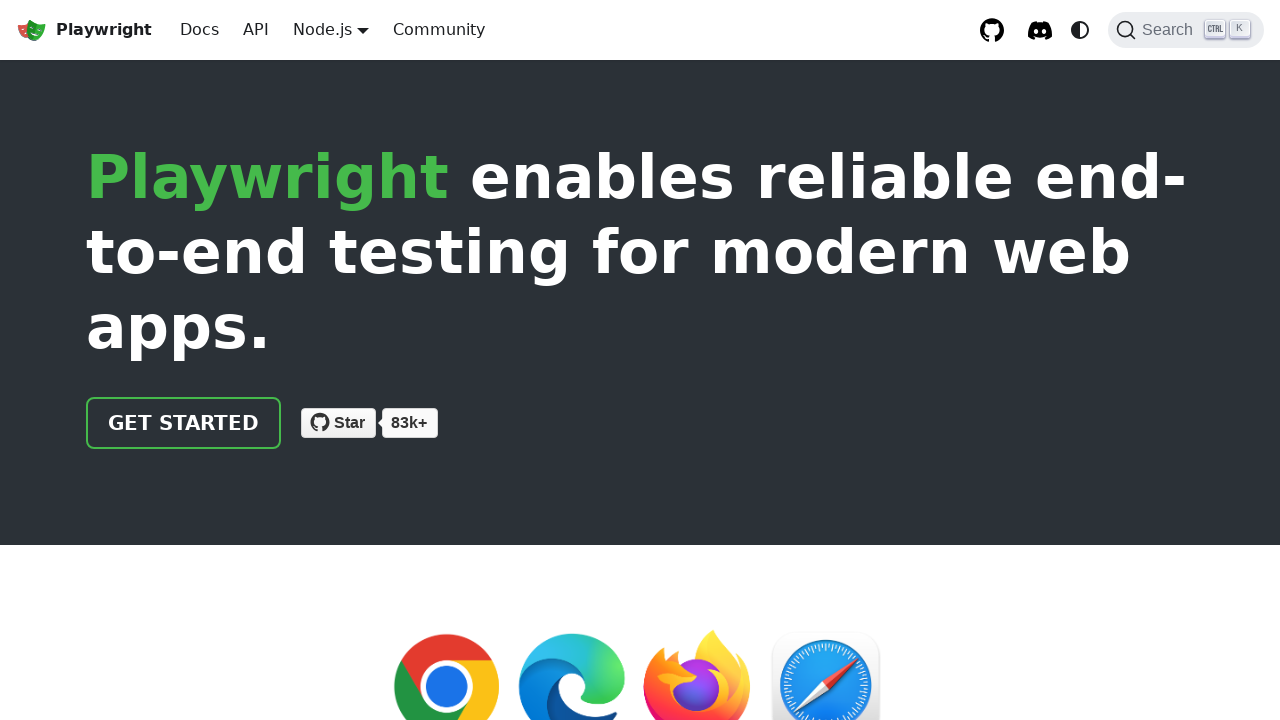

Verified page title contains 'Playwright'
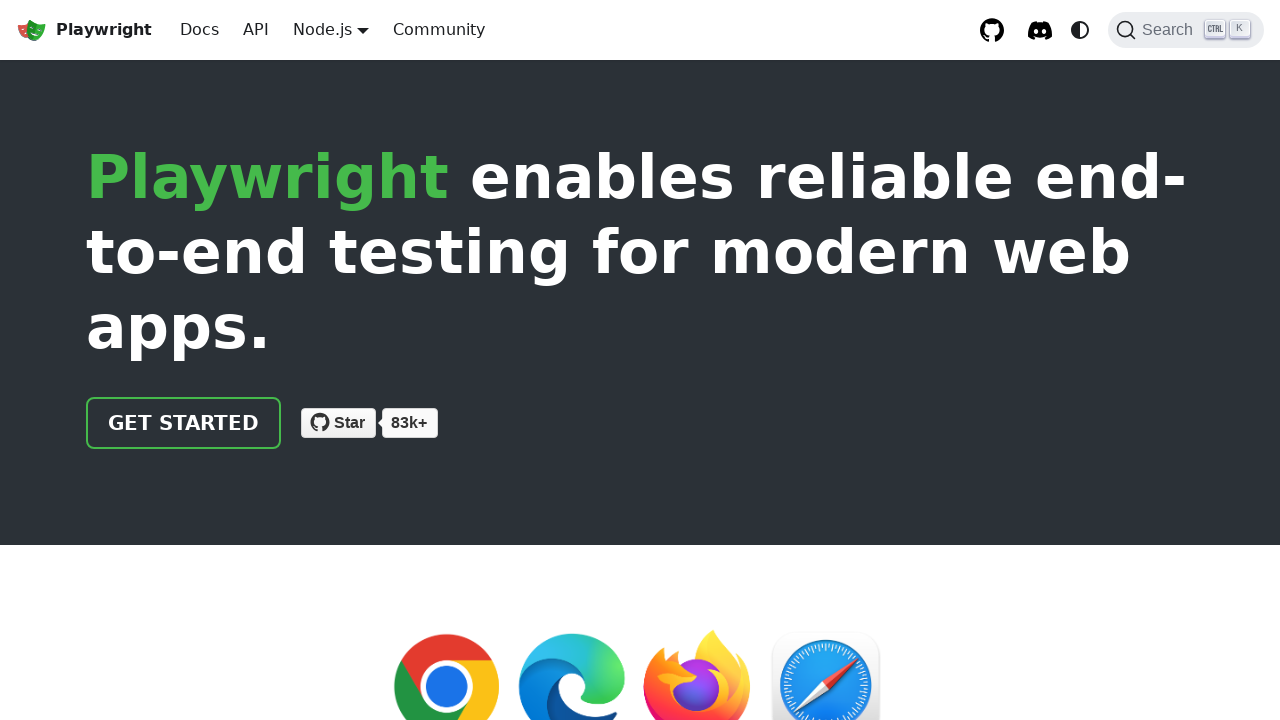

Located the 'Get Started' link
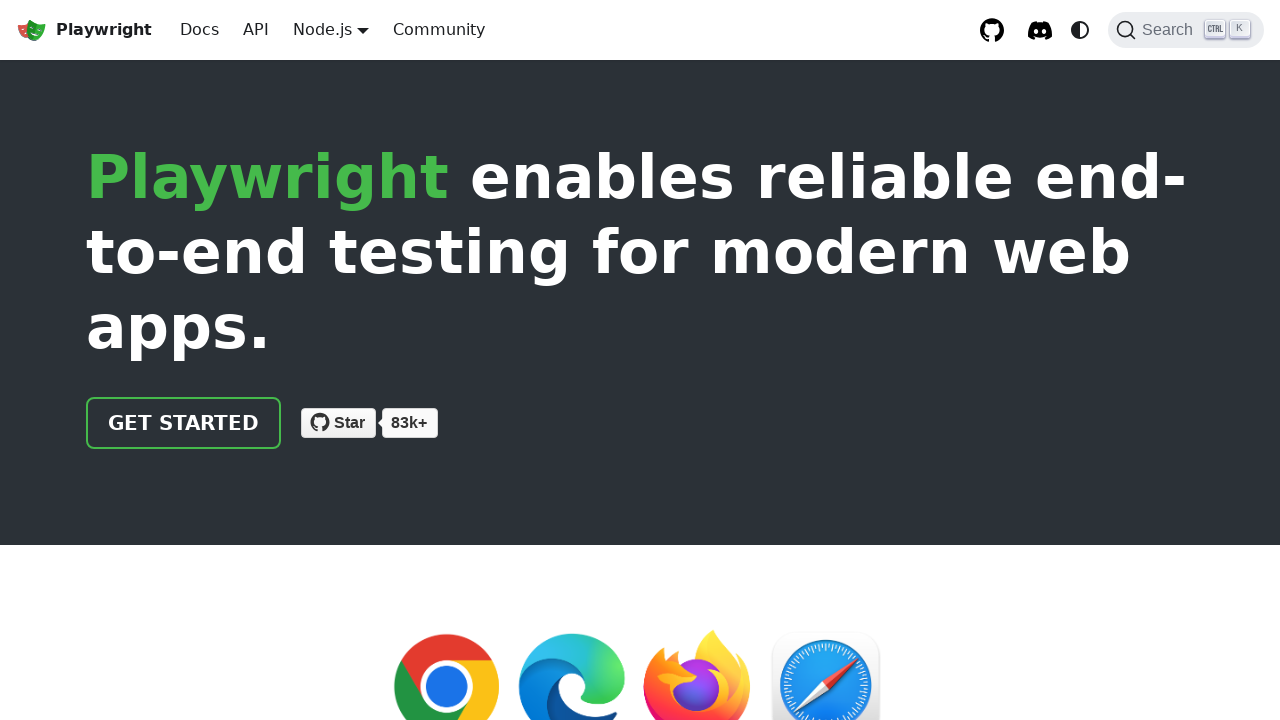

Verified 'Get Started' link href attribute equals '/docs/intro'
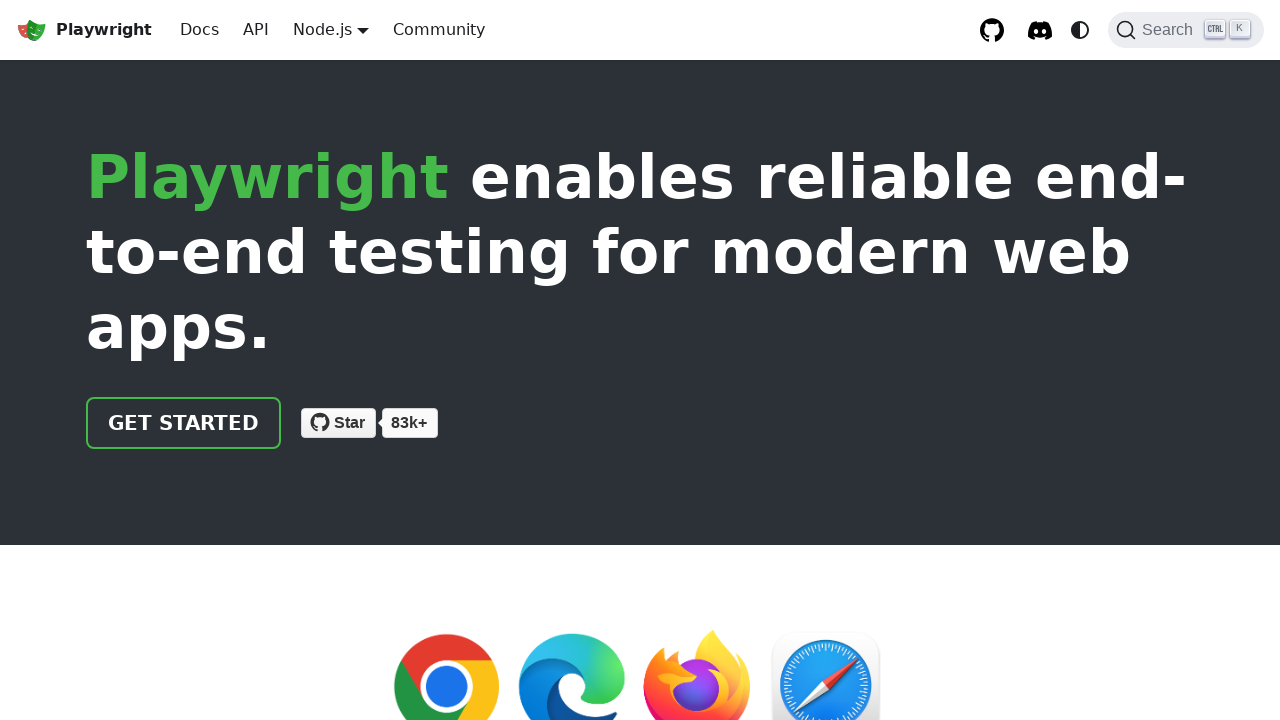

Clicked the 'Get Started' link at (184, 423) on internal:role=link[name="Get Started"i]
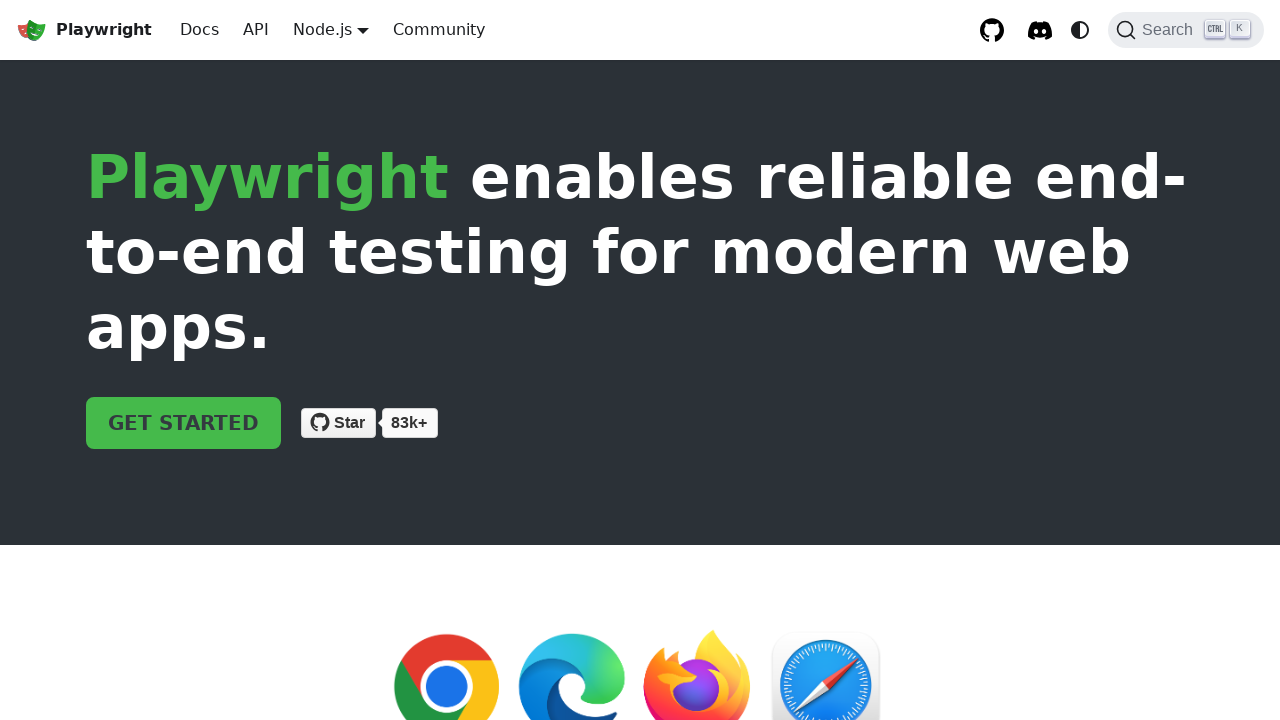

Verified the 'Installation' heading is visible on the page
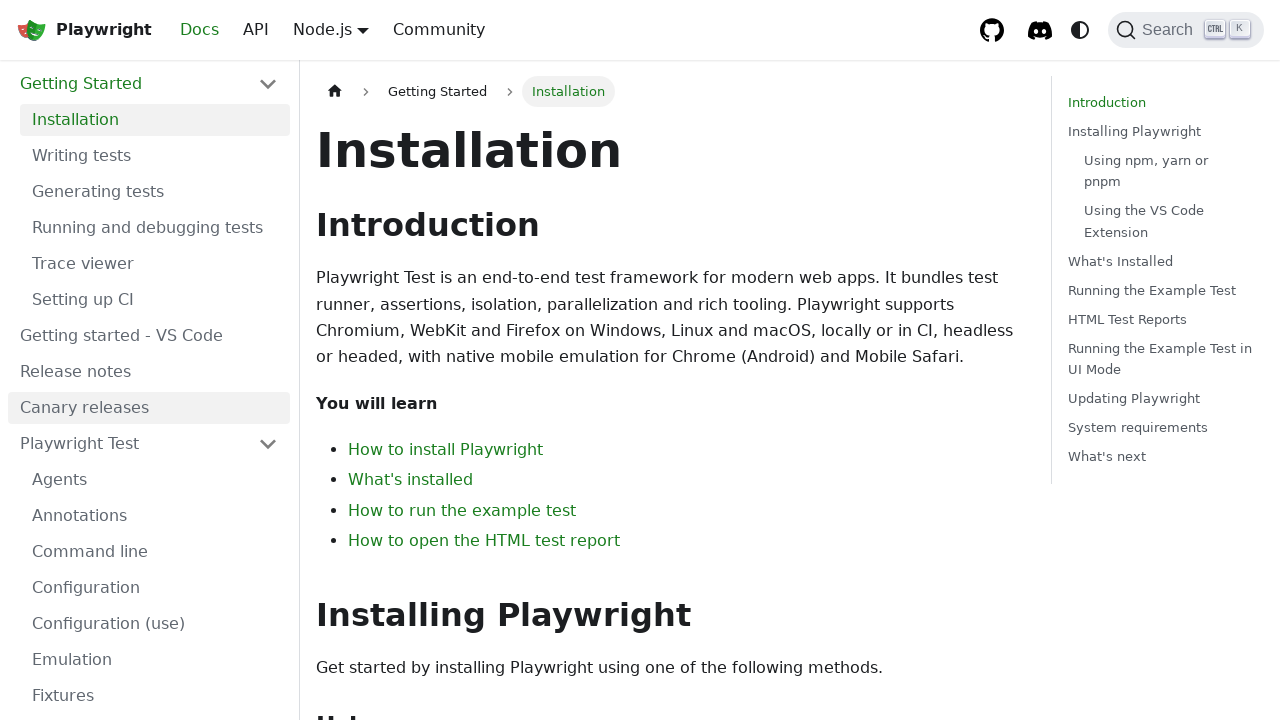

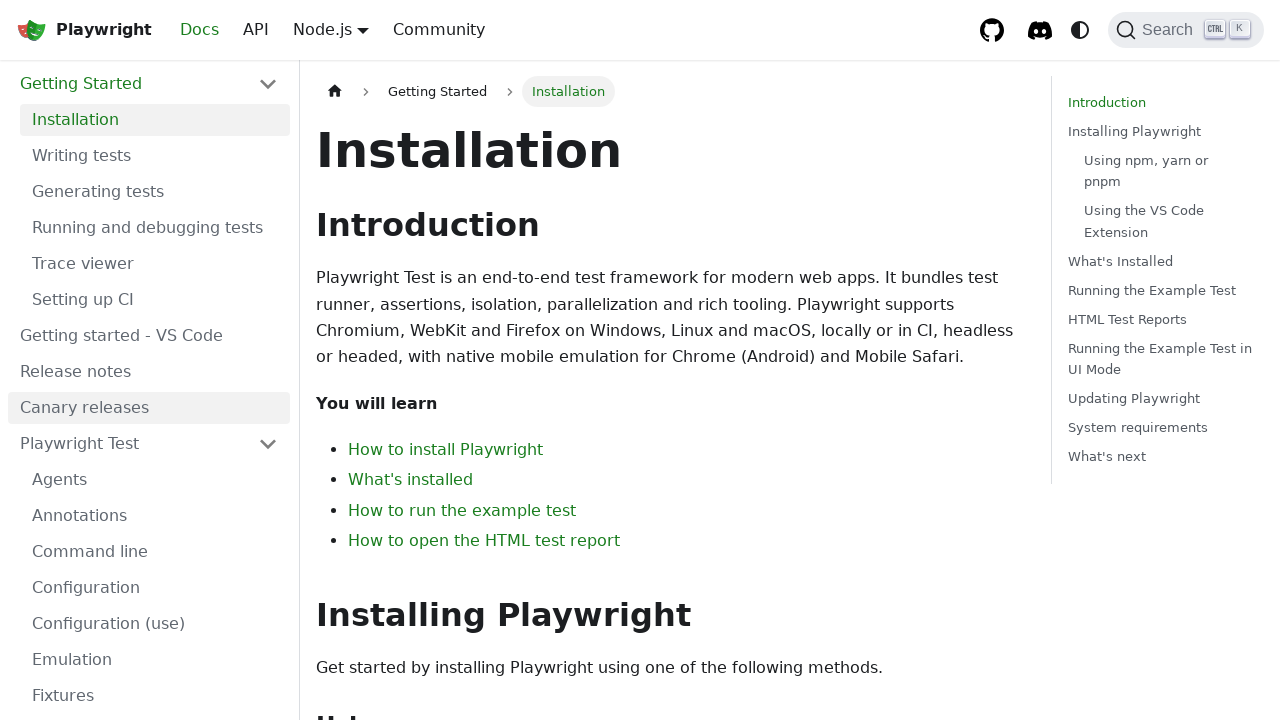